Tests that clicking the "Polityka prywatności" footer link opens the correct privacy policy page in a new tab

Starting URL: https://rezerwacja.zielona-gora.pl/

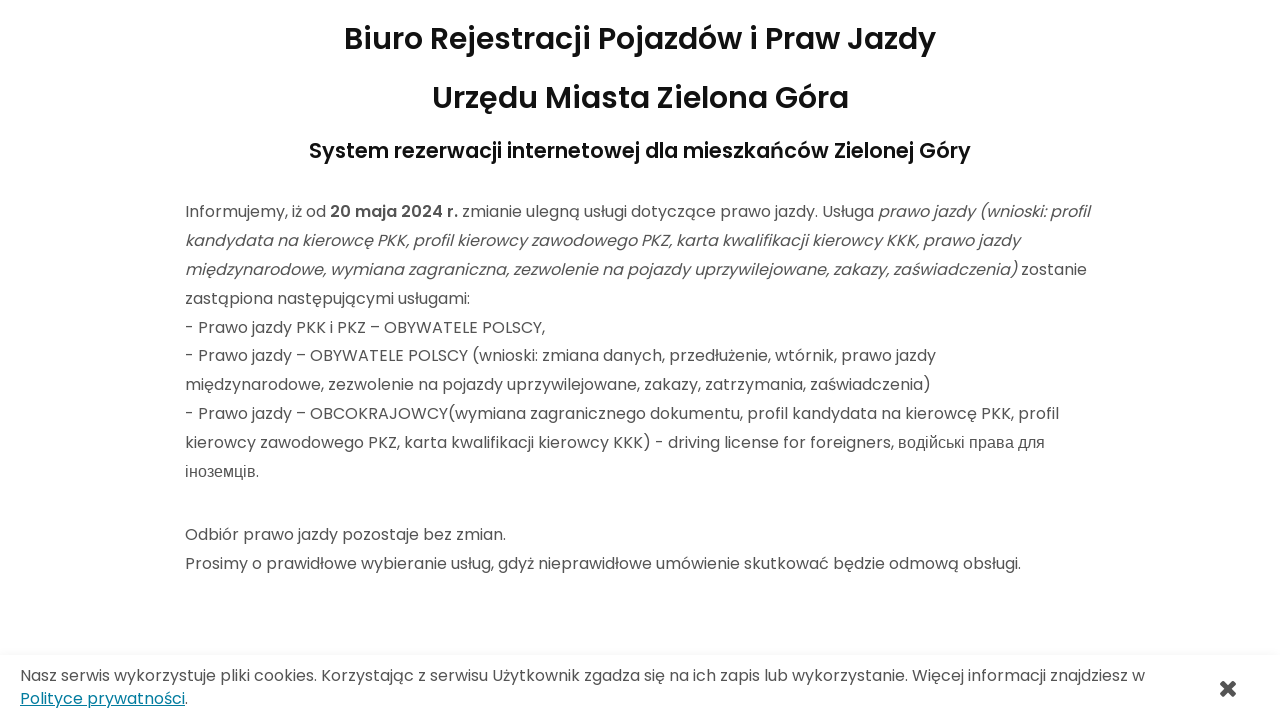

Clicked 'Polityka prywatności' footer link at (1064, 651) on text=Polityka prywatności
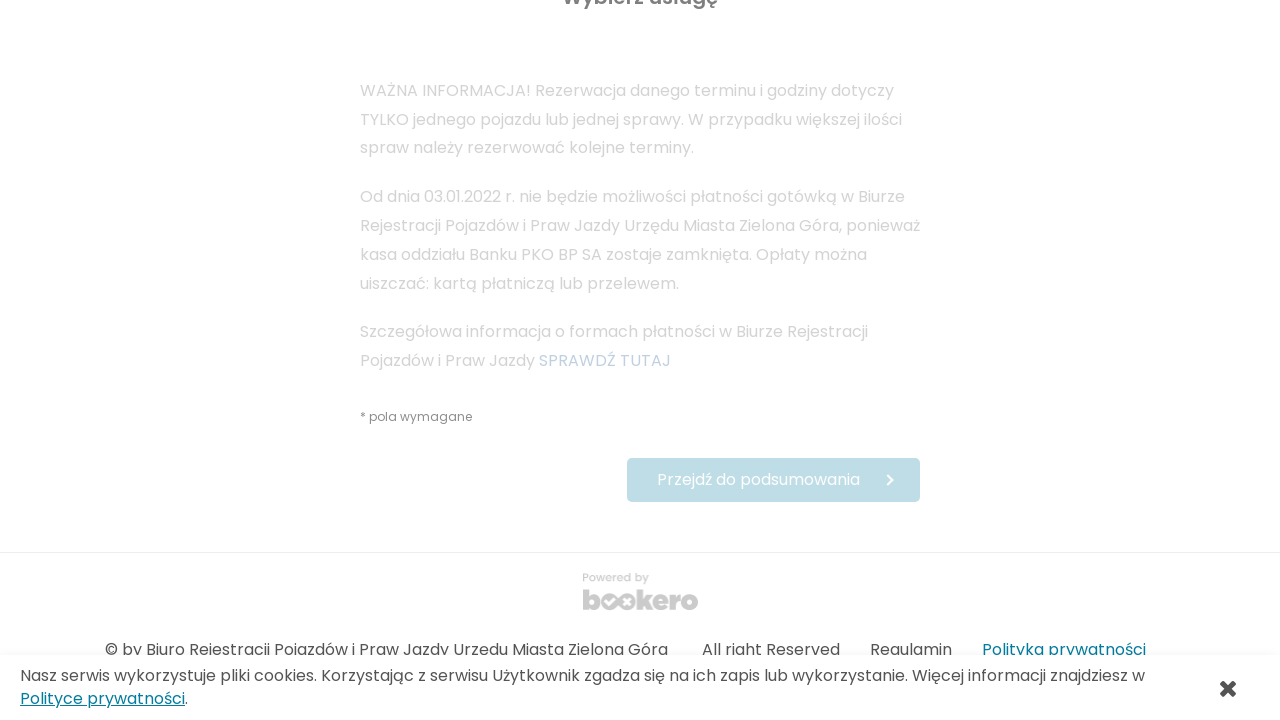

Switched to new tab opened by footer link
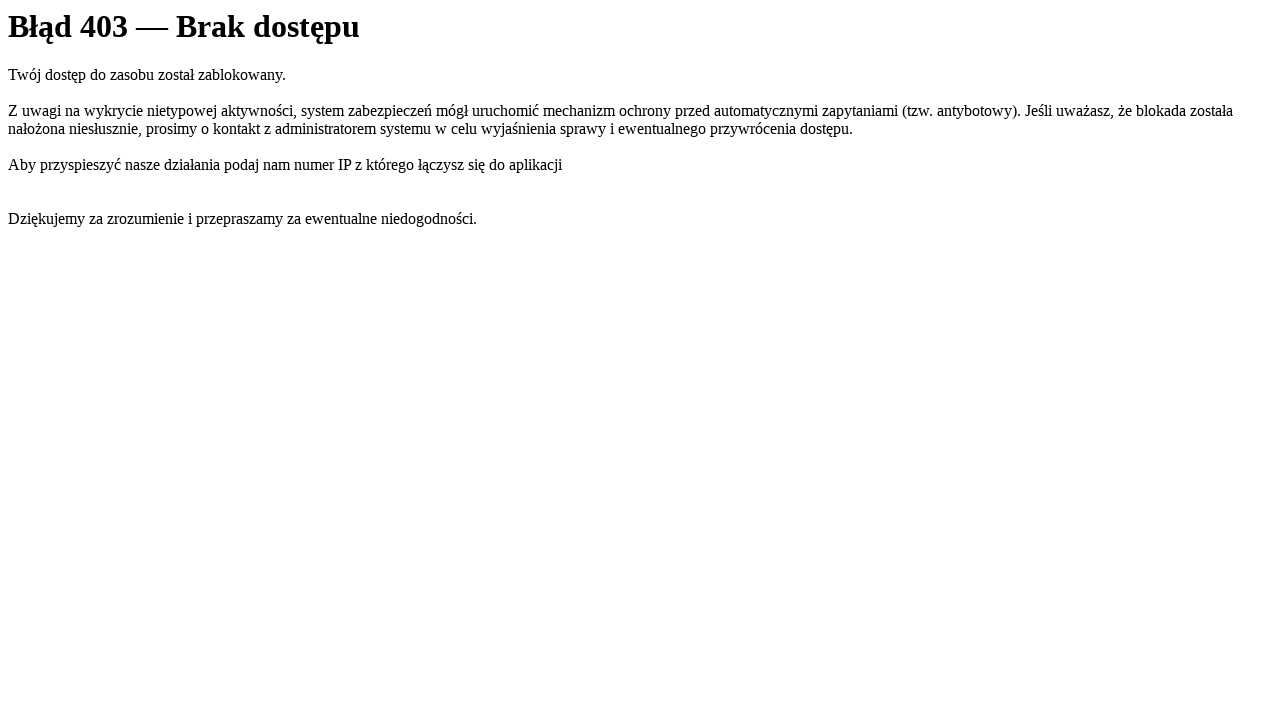

Privacy policy page loaded at https://bip.zielonagora.pl/535/Ochrona_Danych_Osobowych/
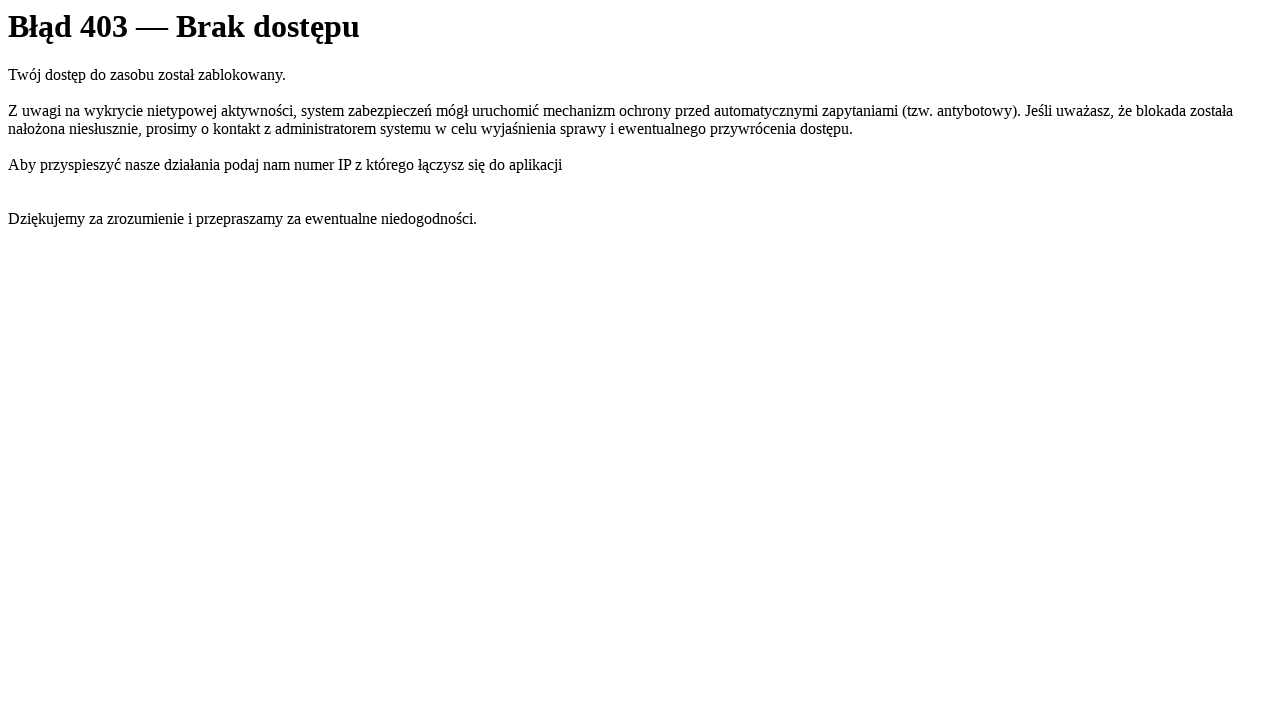

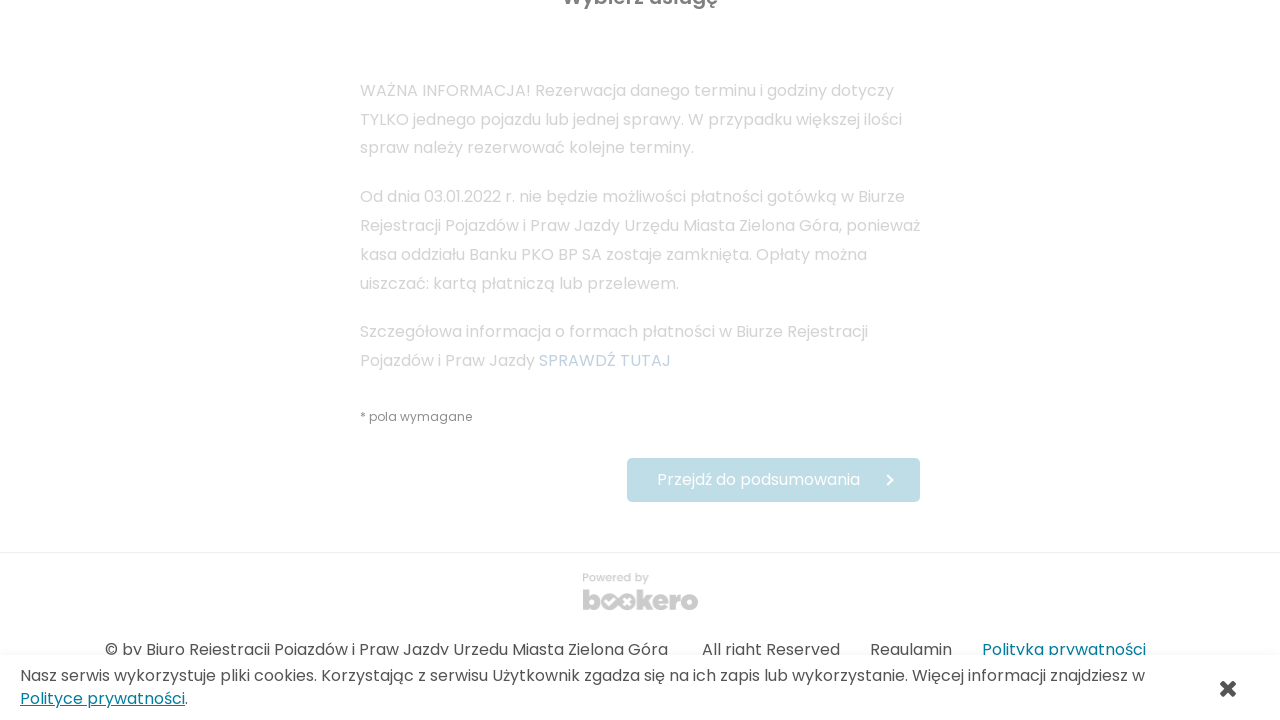